Tests drag and drop by moving an element using pixel offset coordinates within an iframe on the jQuery UI demo page.

Starting URL: https://jqueryui.com/droppable/

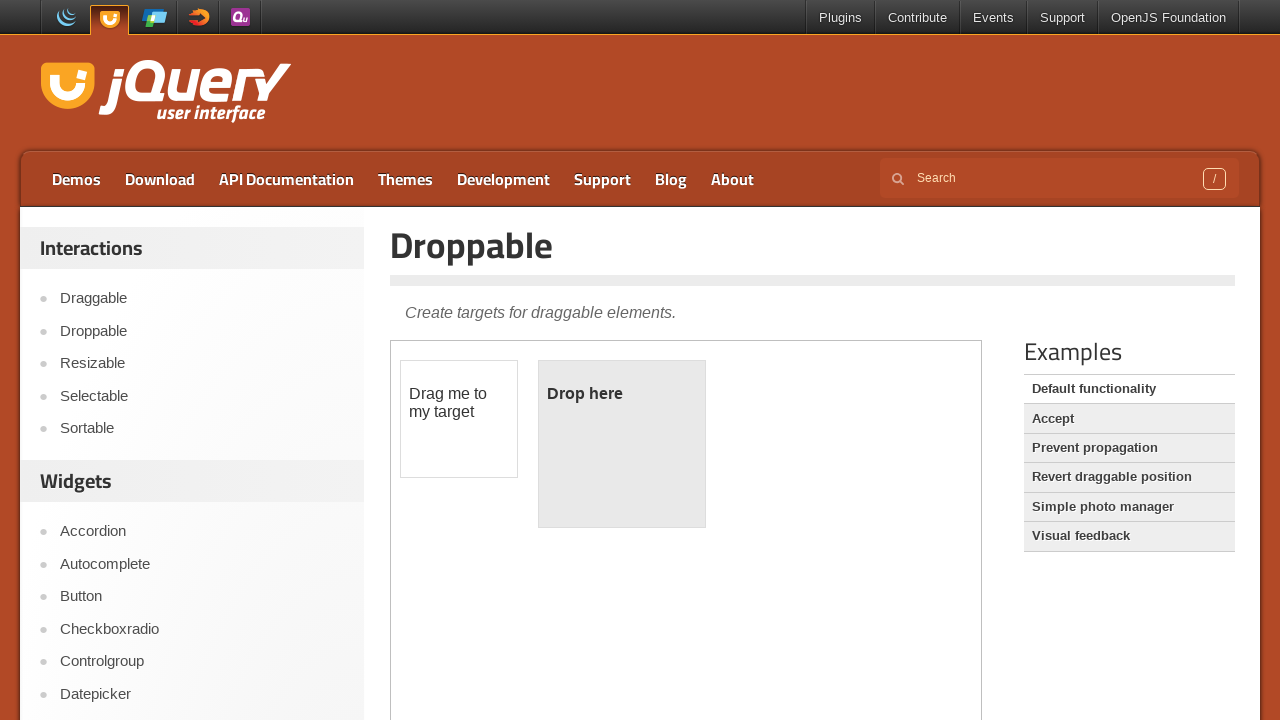

Located iframe containing drag and drop demo
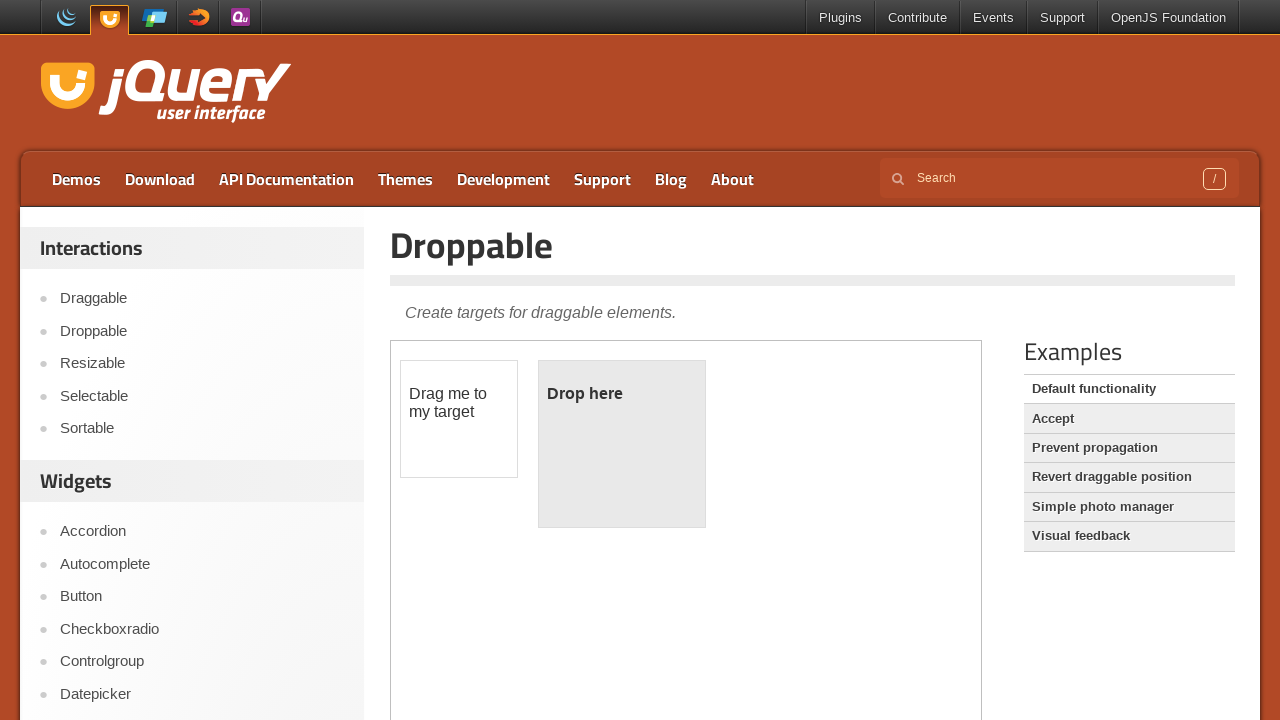

Located draggable element in iframe
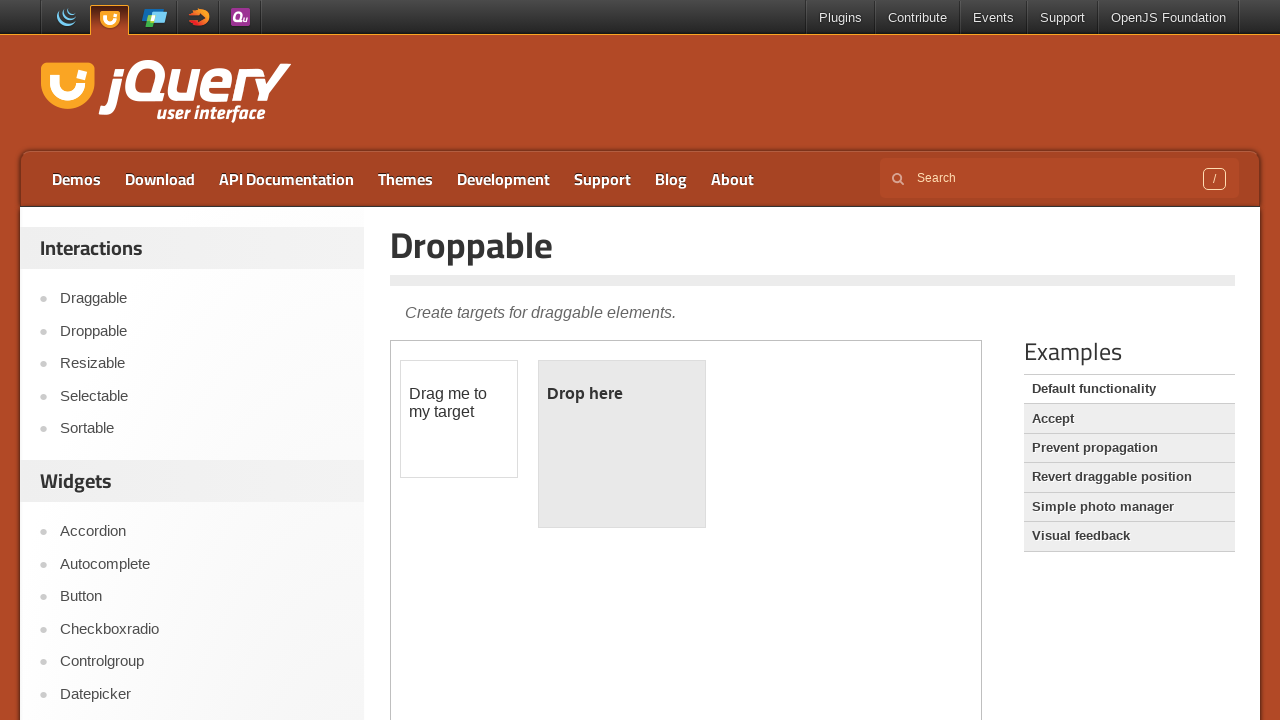

Retrieved bounding box of draggable element
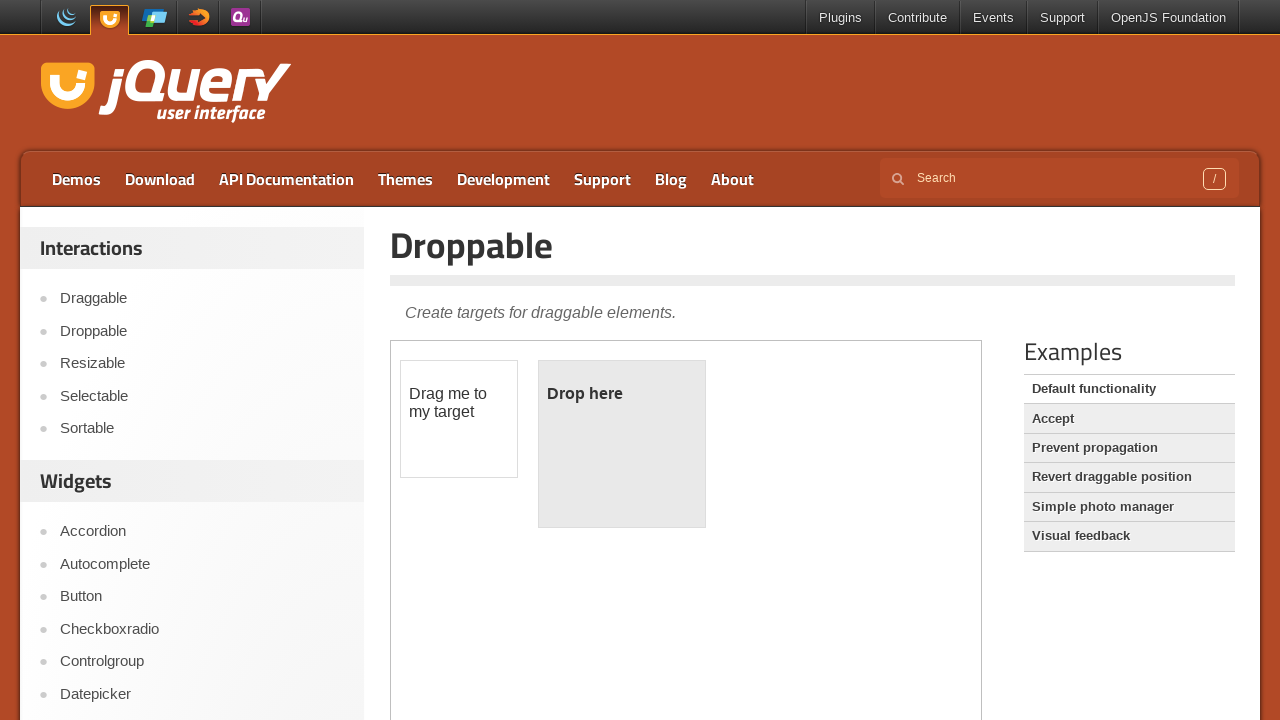

Moved mouse to center of draggable element at (459, 419)
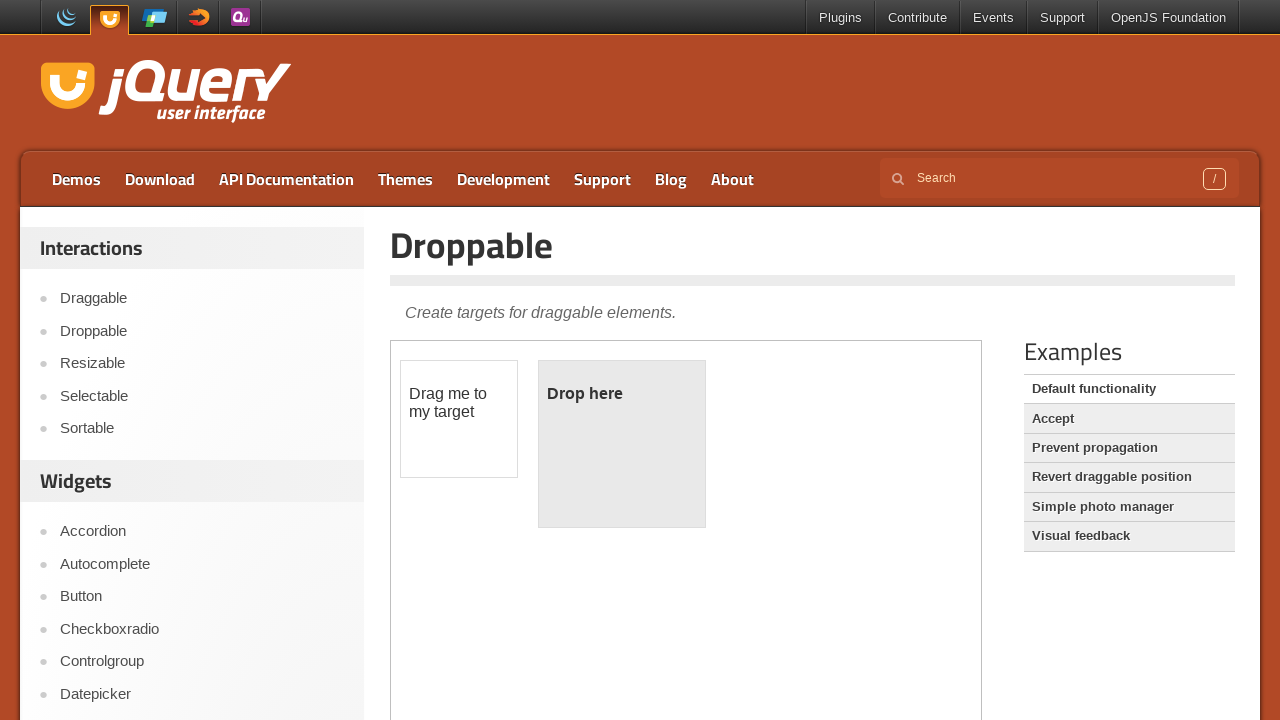

Pressed mouse button down to initiate drag at (459, 419)
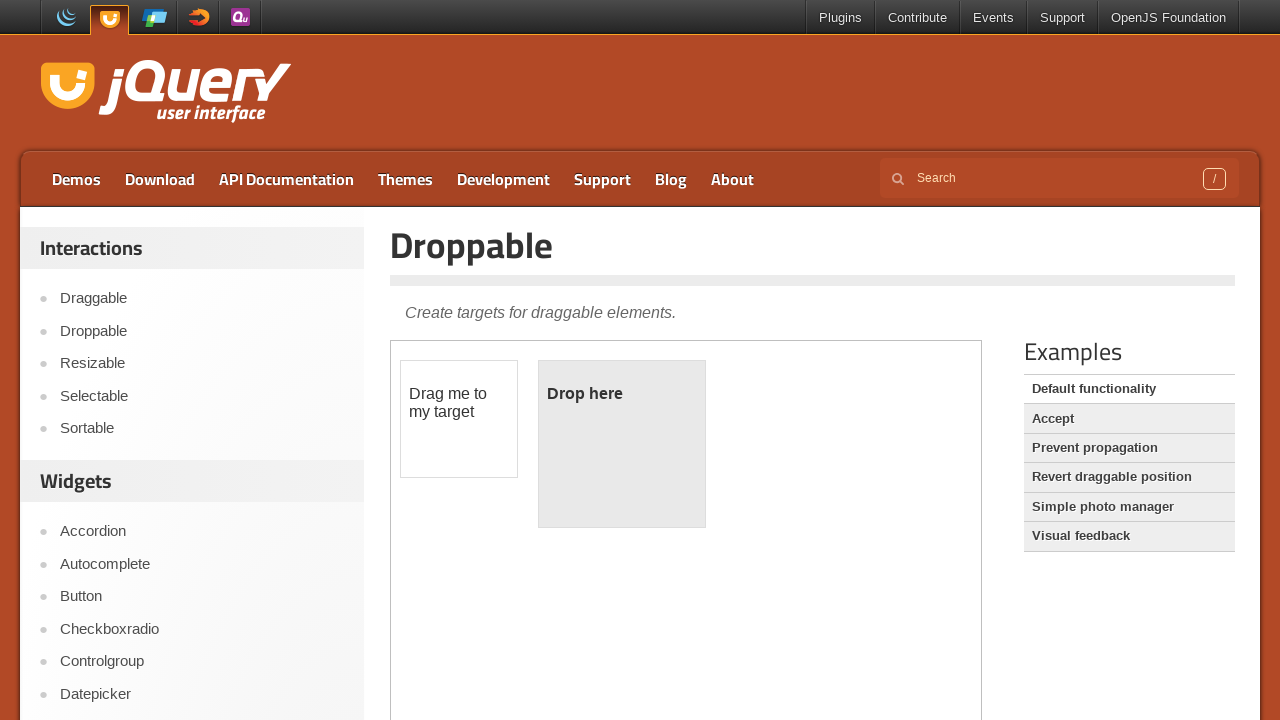

Moved mouse 430px right and 30px down to drag element to drop target at (830, 390)
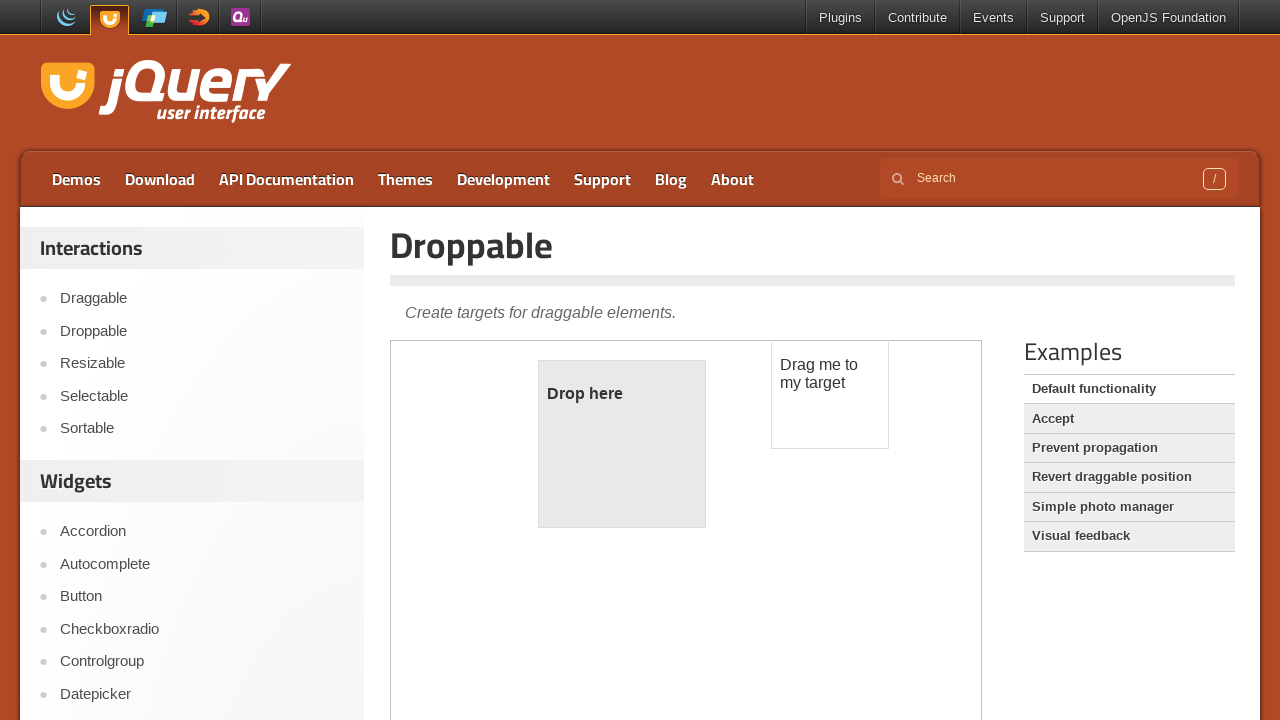

Released mouse button to complete drag and drop at (830, 390)
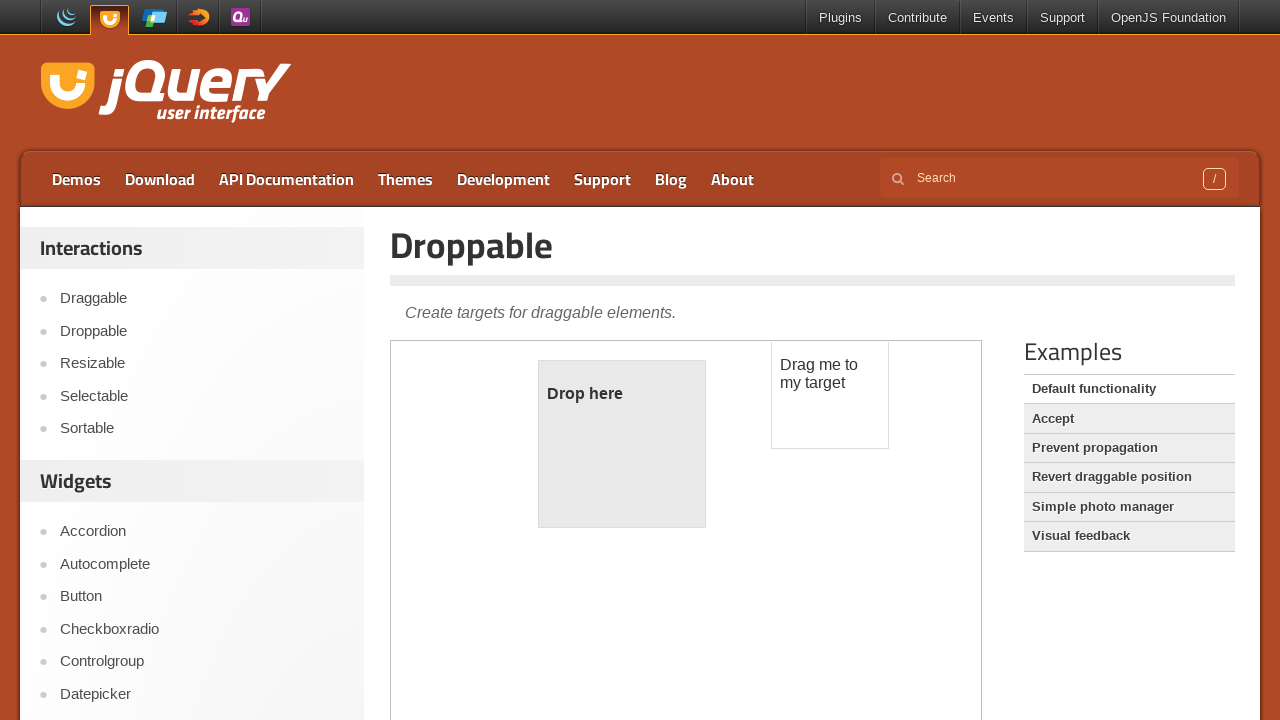

Waited for drag and drop action to complete
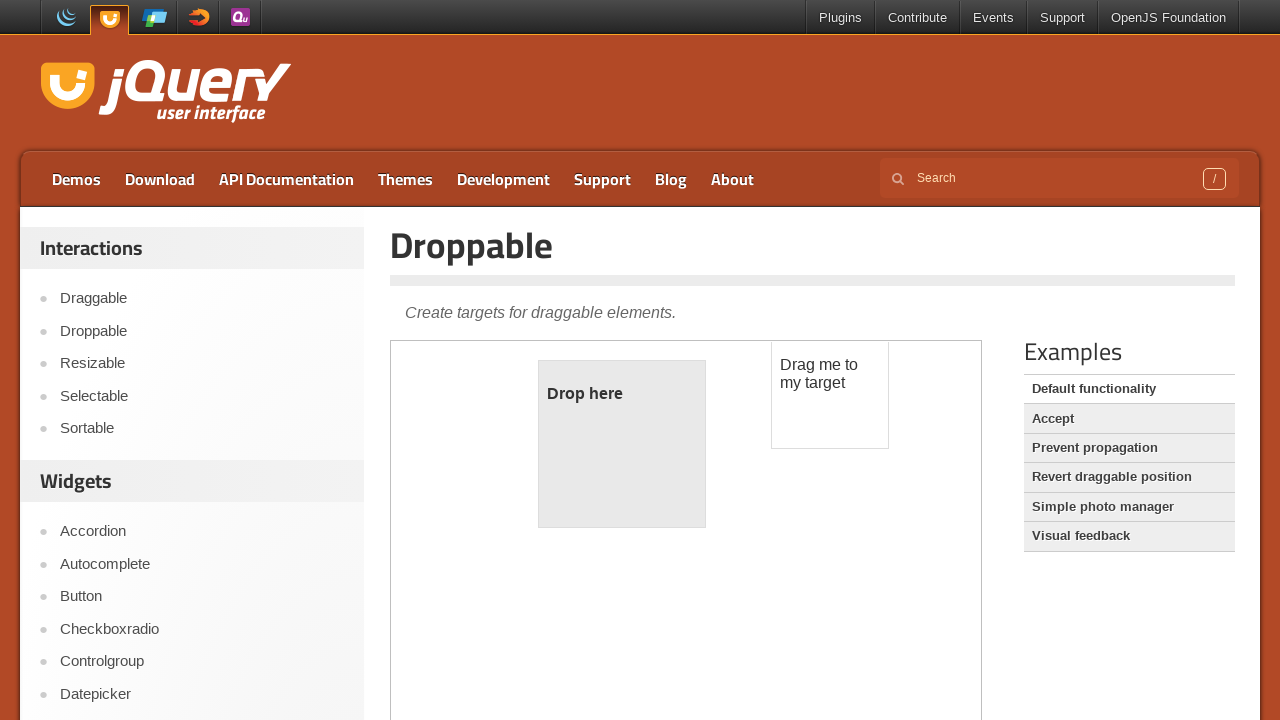

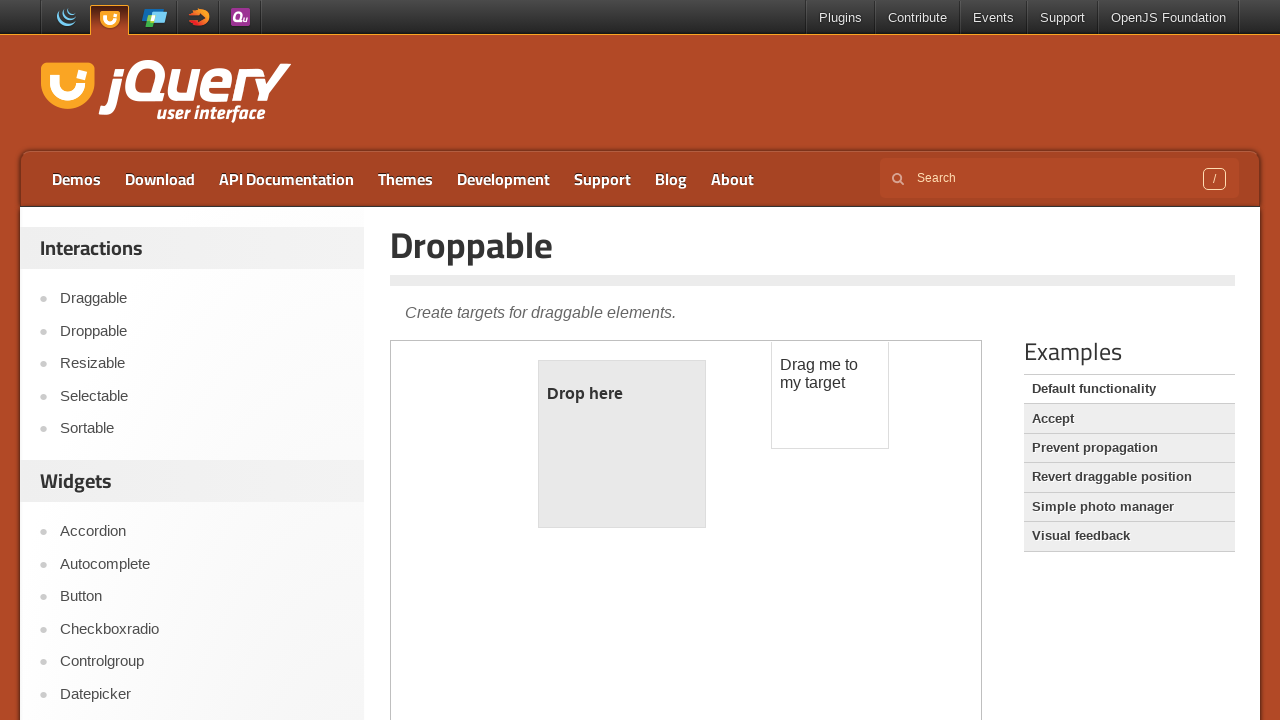